Tests drag and drop functionality by dragging an image element and dropping it into a target box element

Starting URL: https://formy-project.herokuapp.com/dragdrop

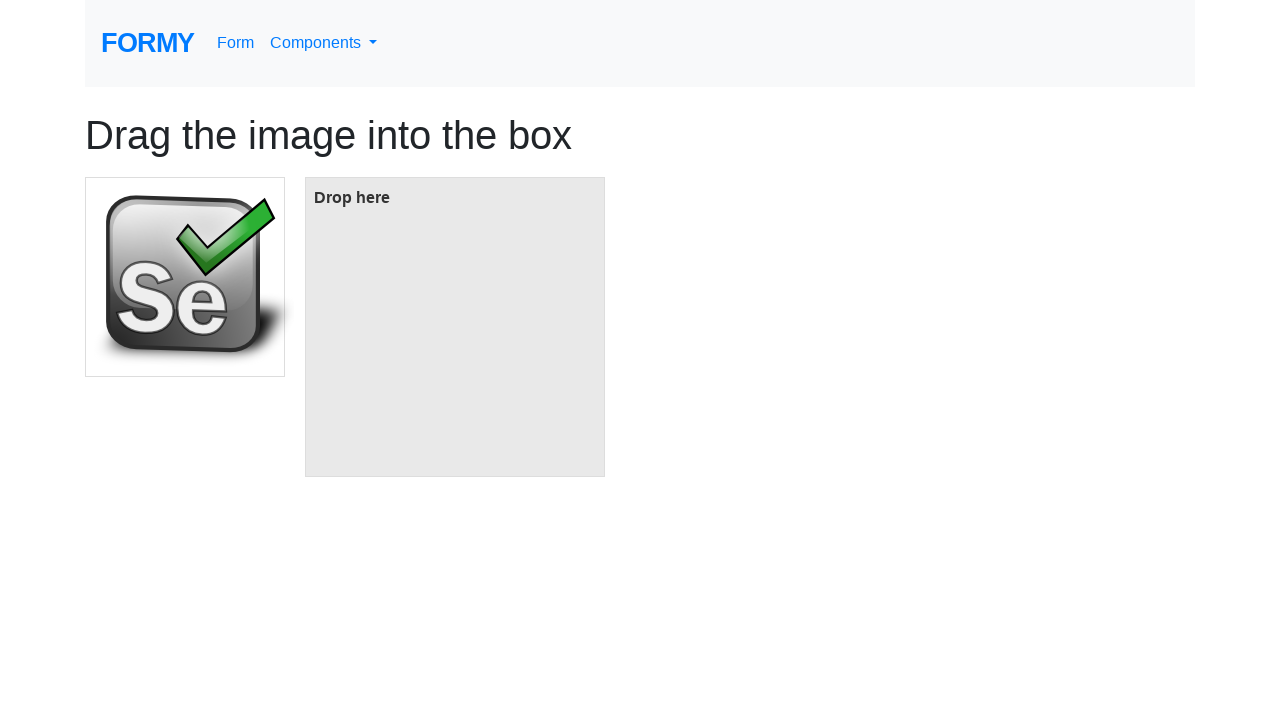

Image element loaded and visible
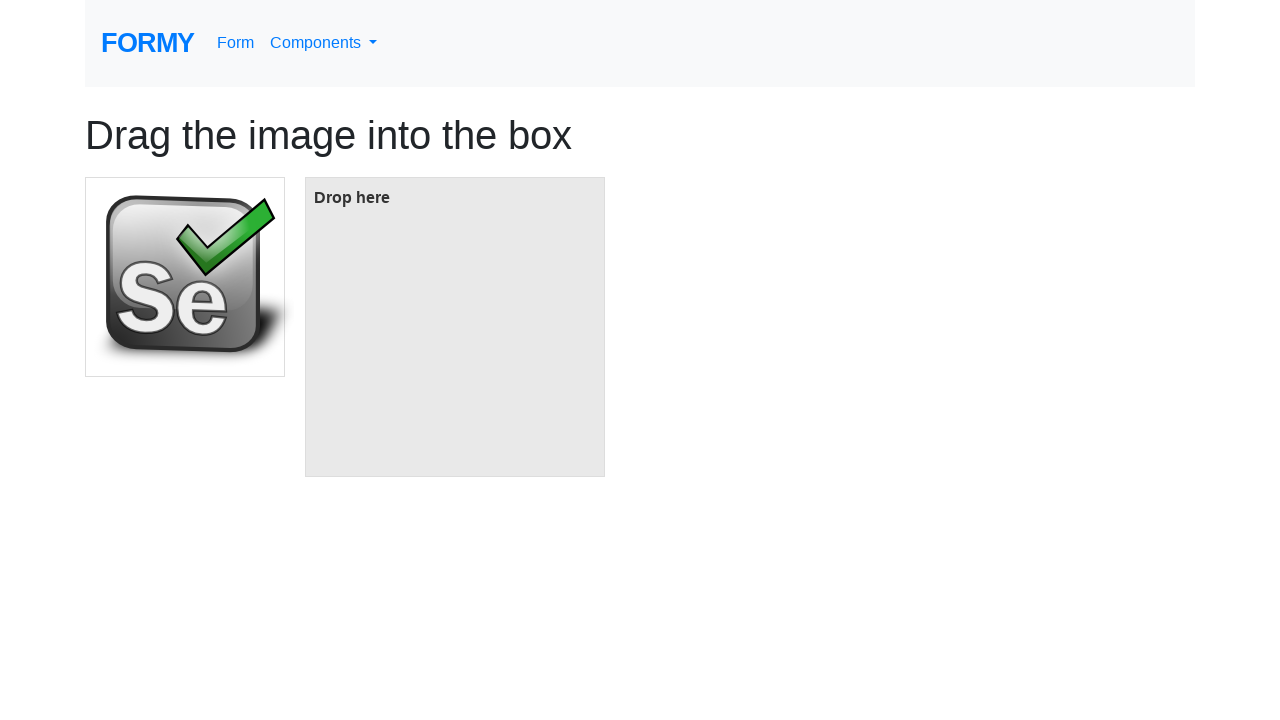

Target box element loaded and visible
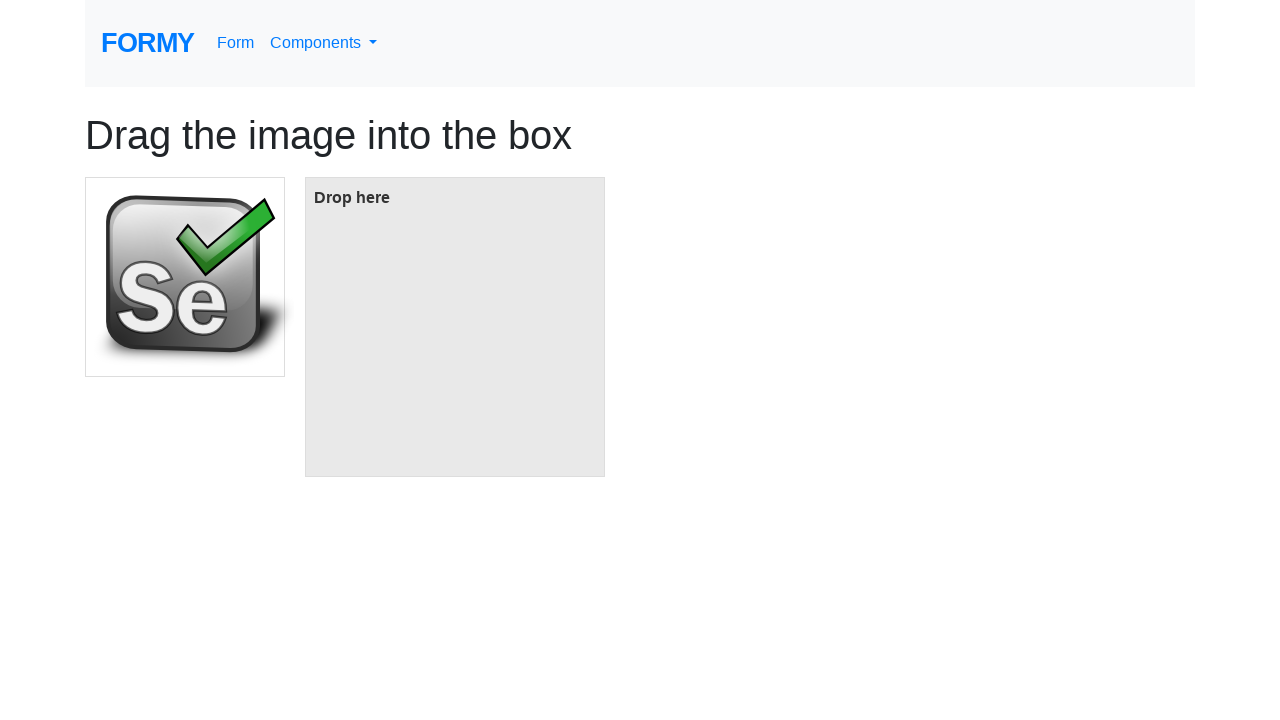

Dragged image element and dropped it into target box at (455, 327)
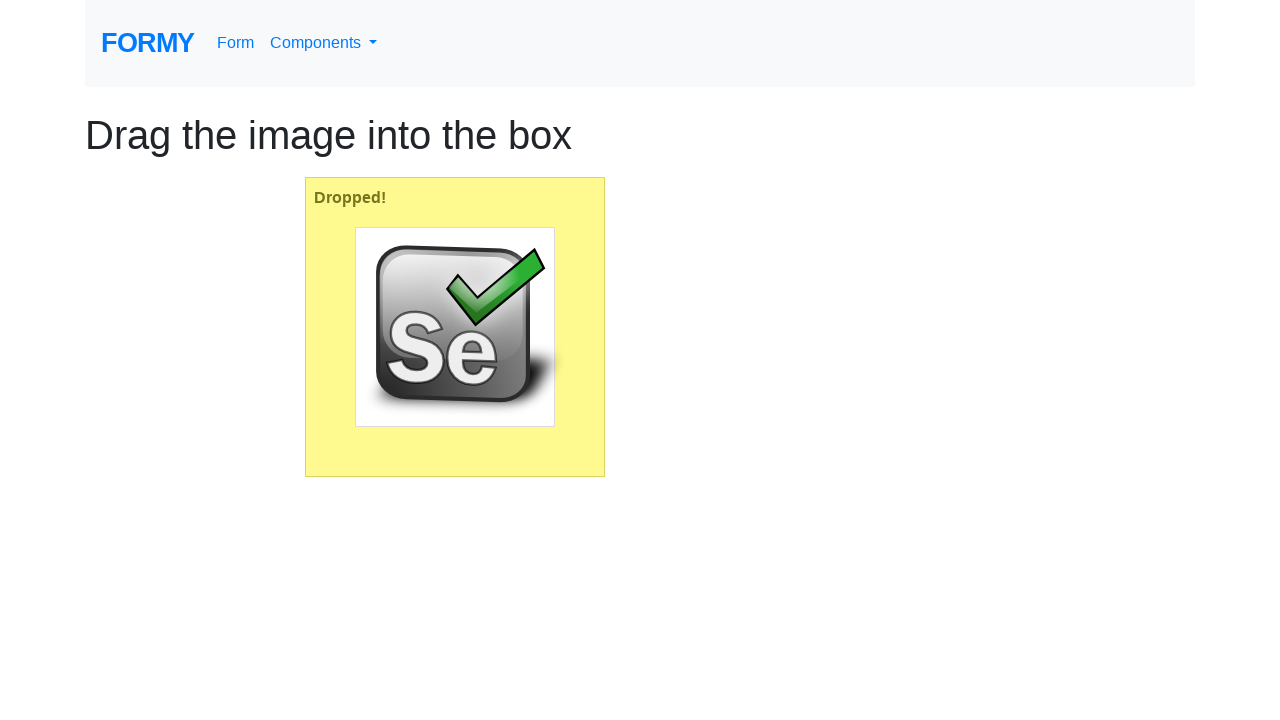

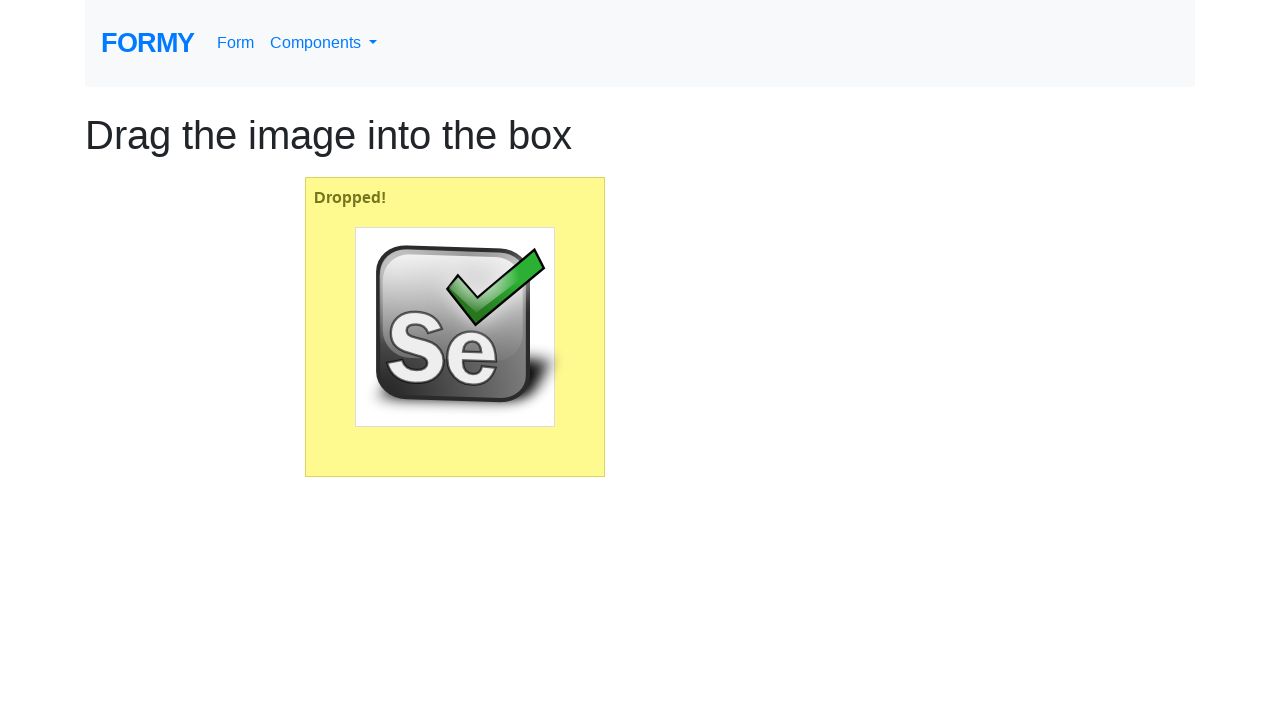